Navigates to the Vivo Banda Larga (broadband) page for Salvador and refreshes to verify it loads

Starting URL: https://assine.vivo.com.br/salvador_BA/banda-larga

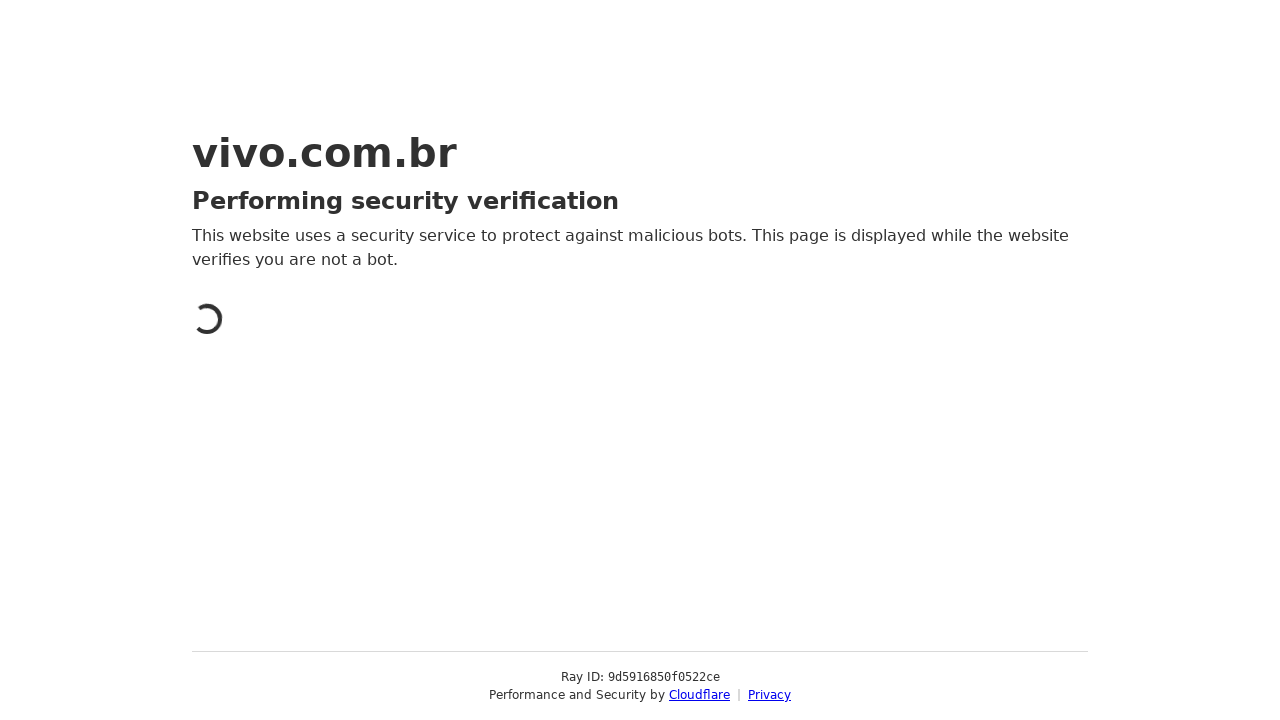

Navigated to Vivo Banda Larga page for Salvador
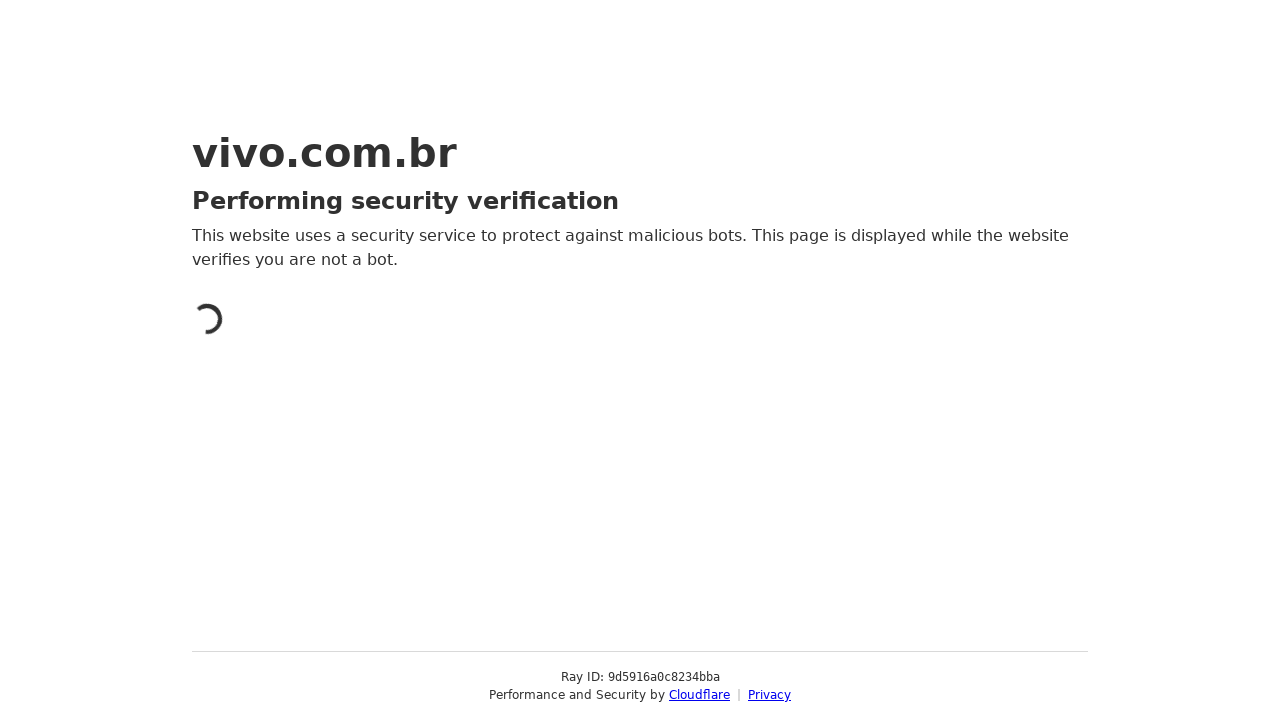

Refreshed the page to verify it loads
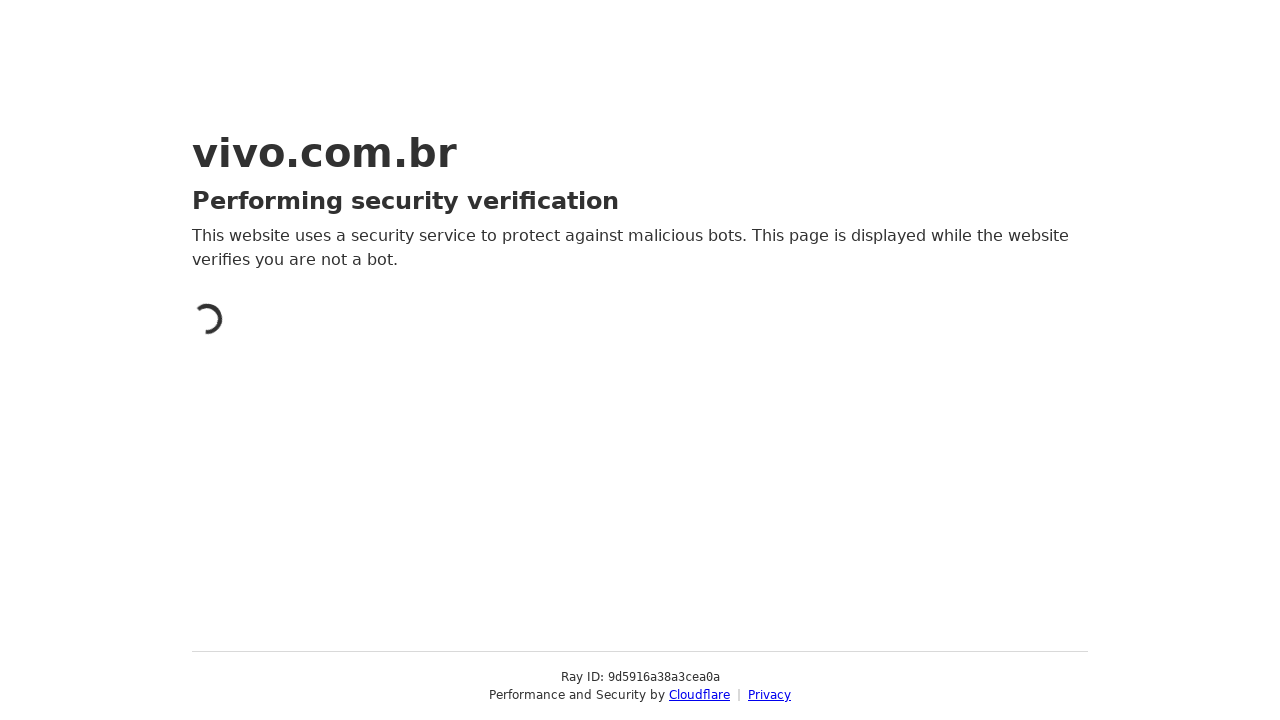

Waited 3 seconds for page to fully load
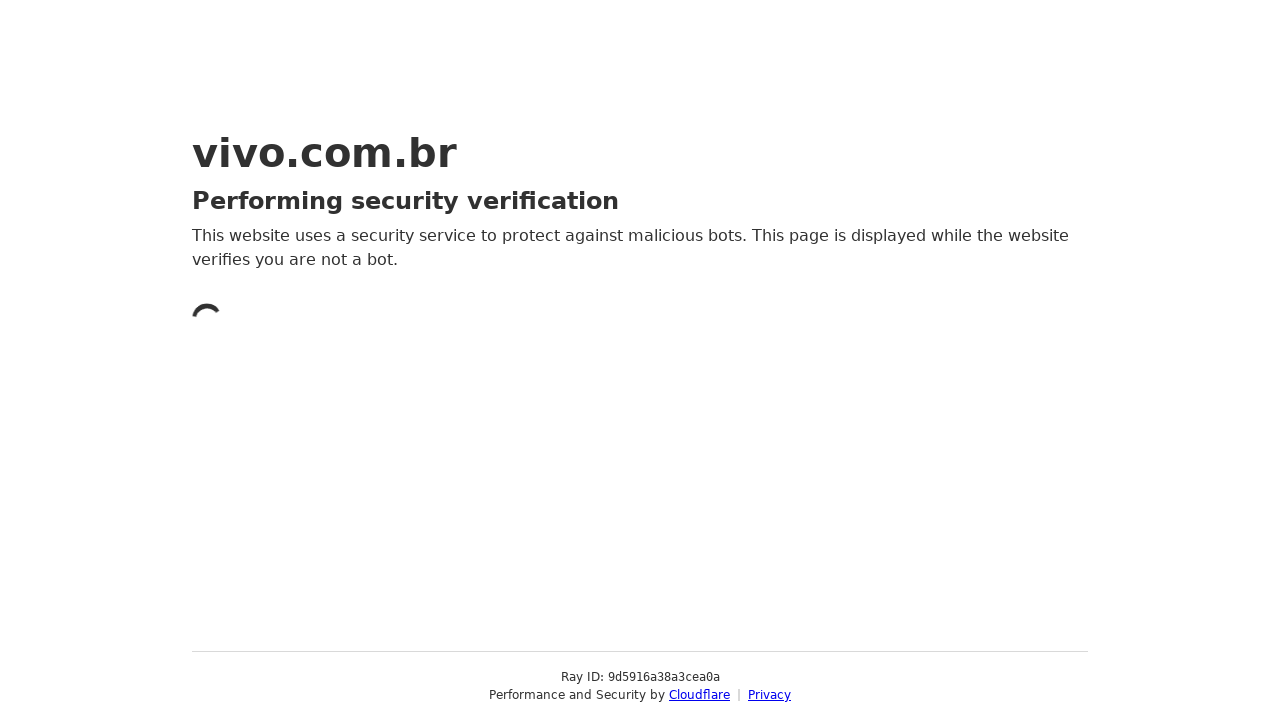

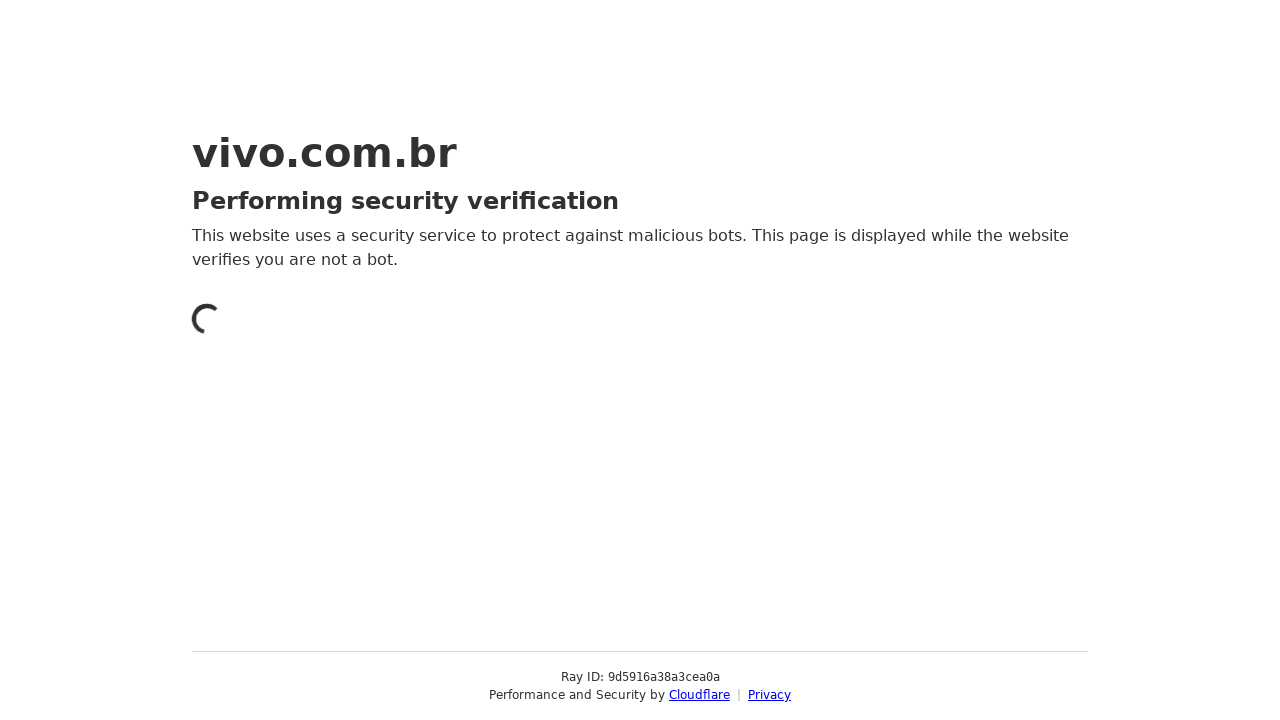